Tests JavaScript execution capability by triggering an alert dialog

Starting URL: https://www.logitech.com/en-eu

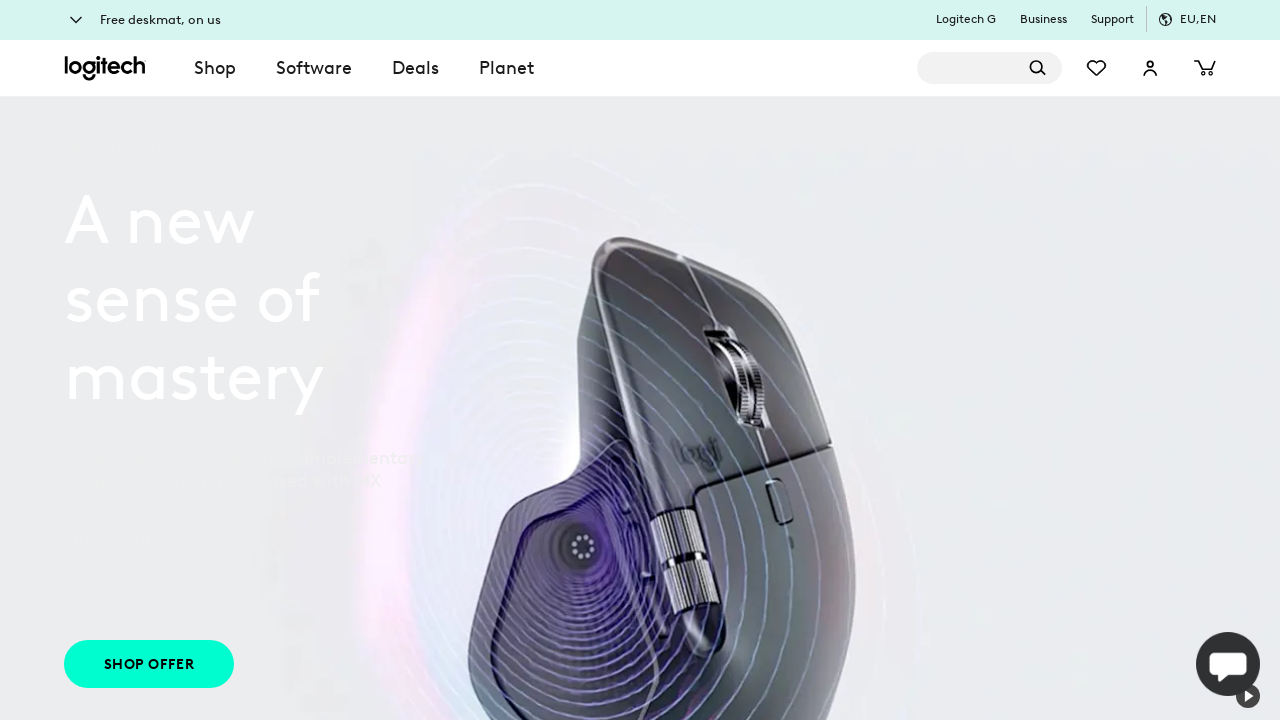

Executed JavaScript to trigger alert dialog
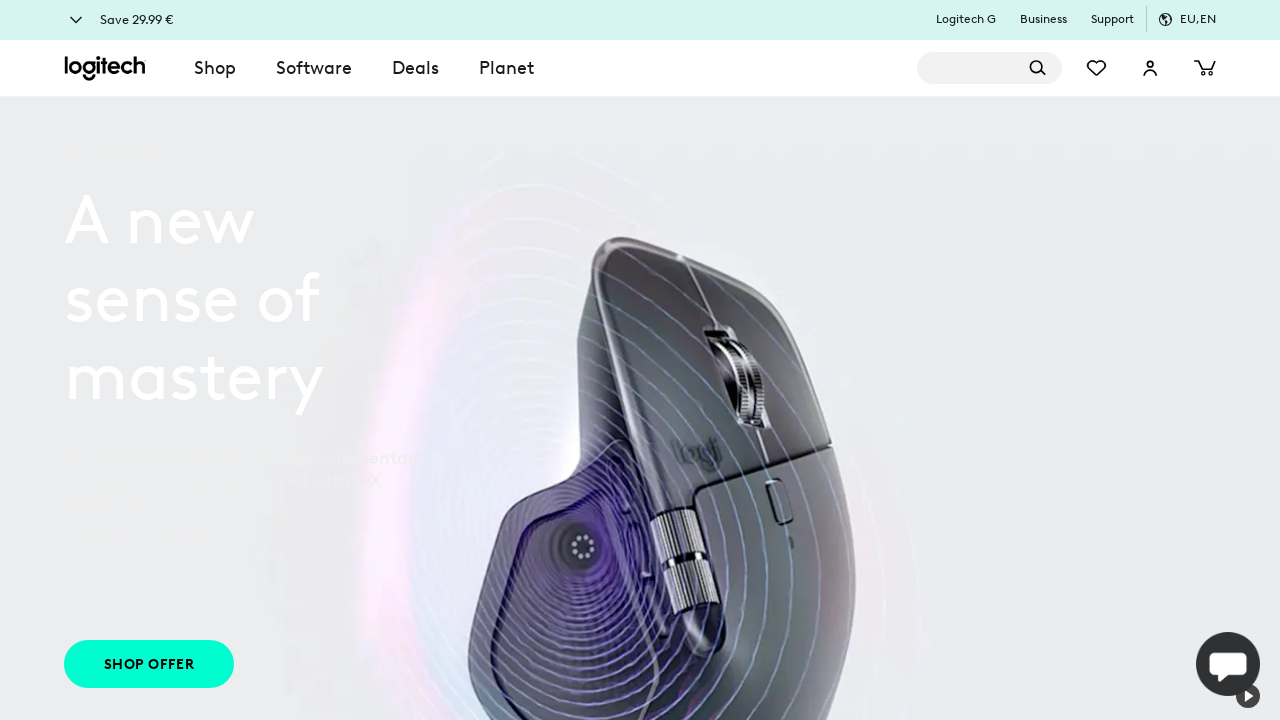

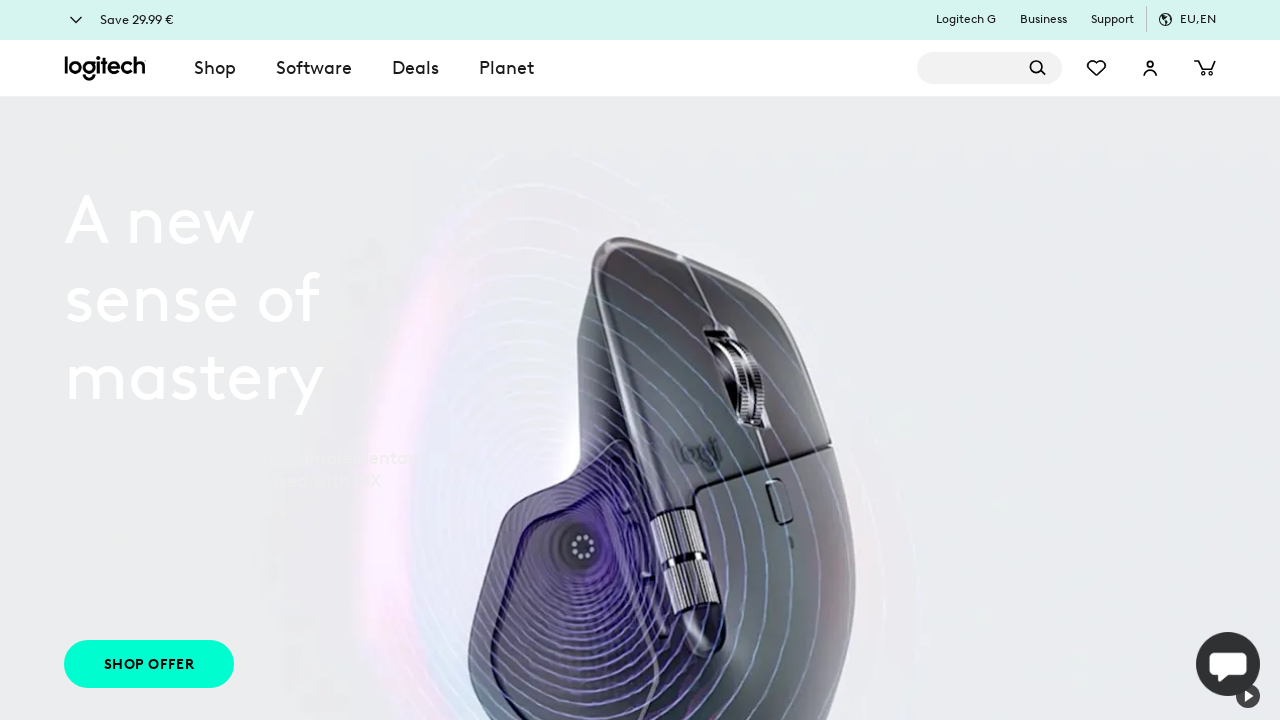